Tests handling of a prompt alert by clicking a button, entering text, and accepting the prompt

Starting URL: https://demoqa.com/alerts

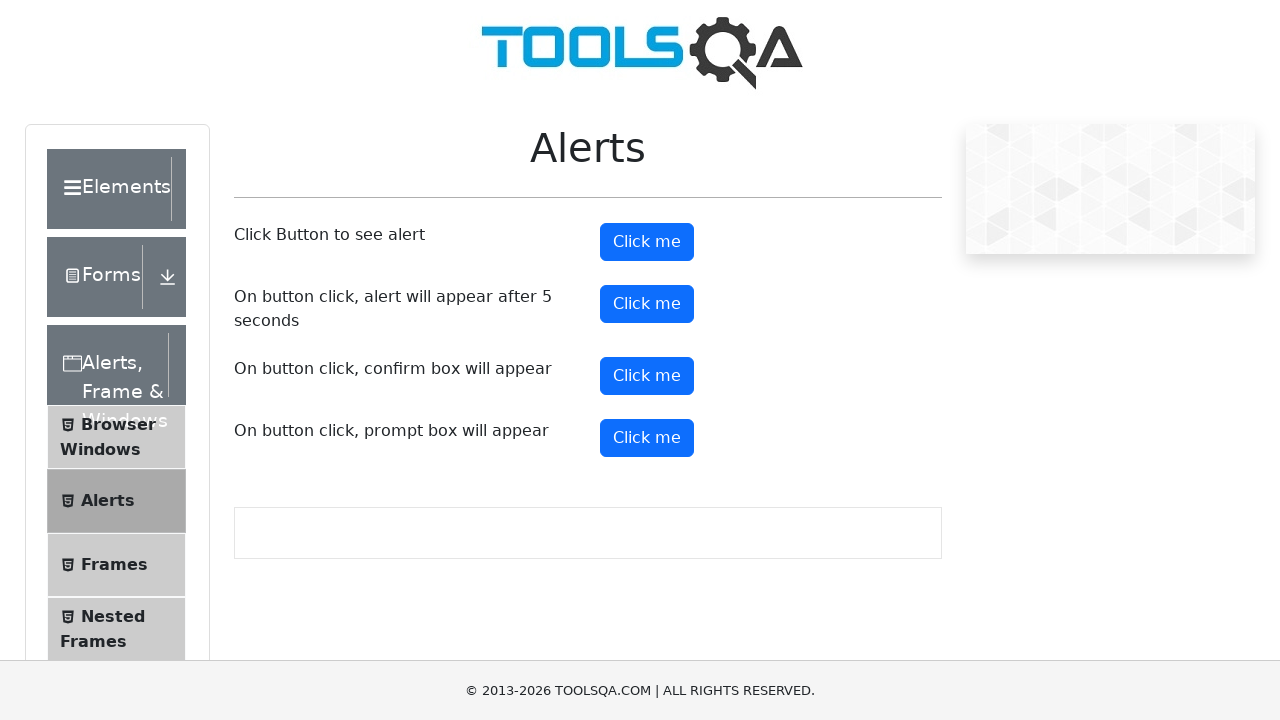

Set up dialog handler to accept prompt with text 'arathy'
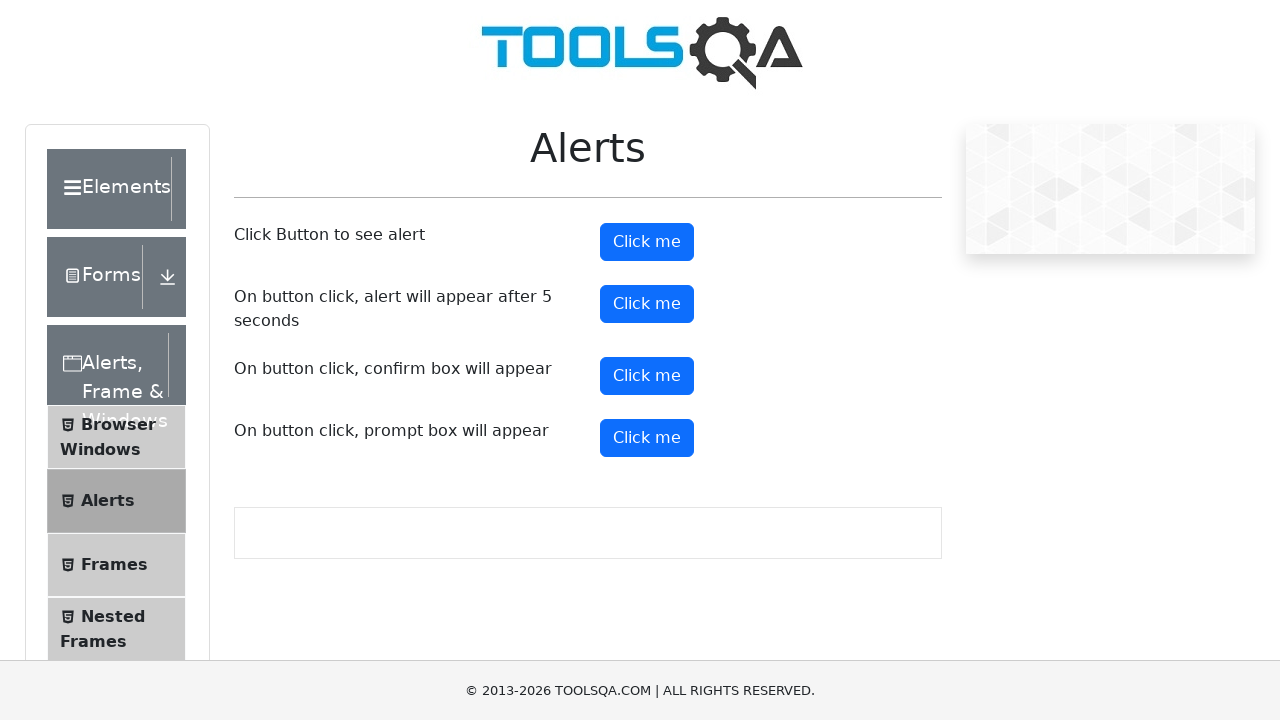

Clicked prompt alert button to trigger the prompt dialog at (647, 438) on button#promtButton
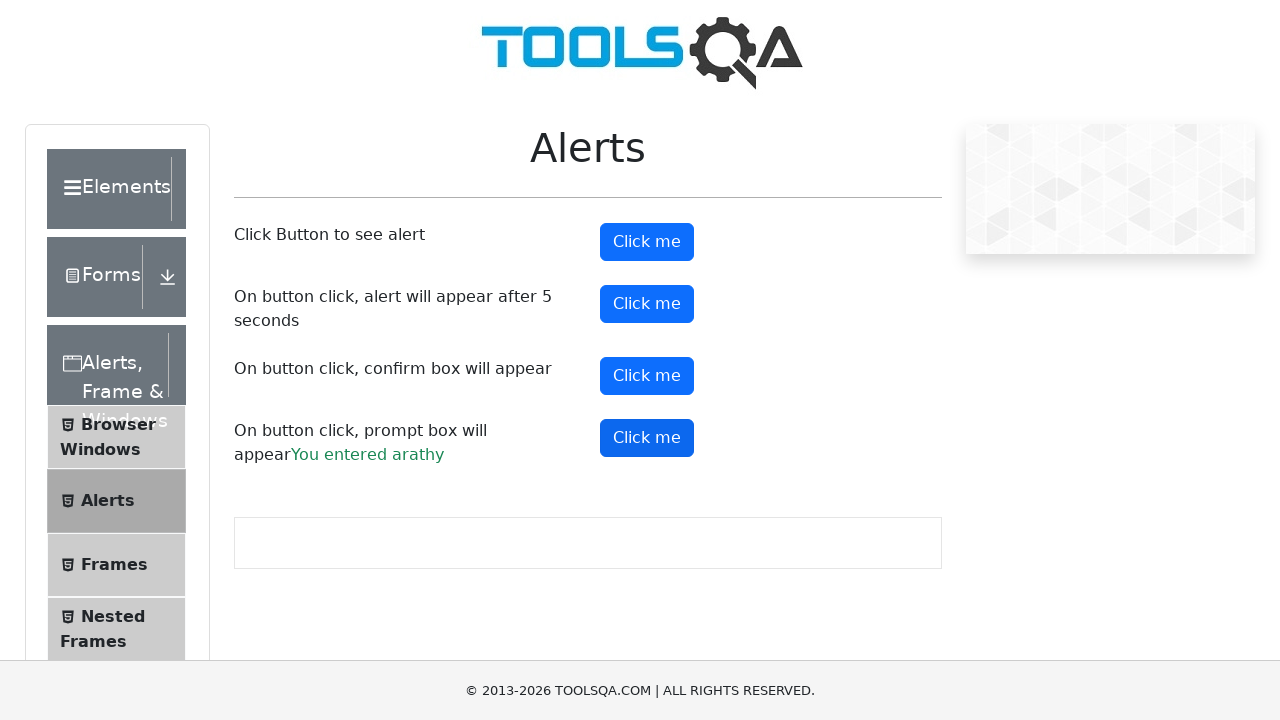

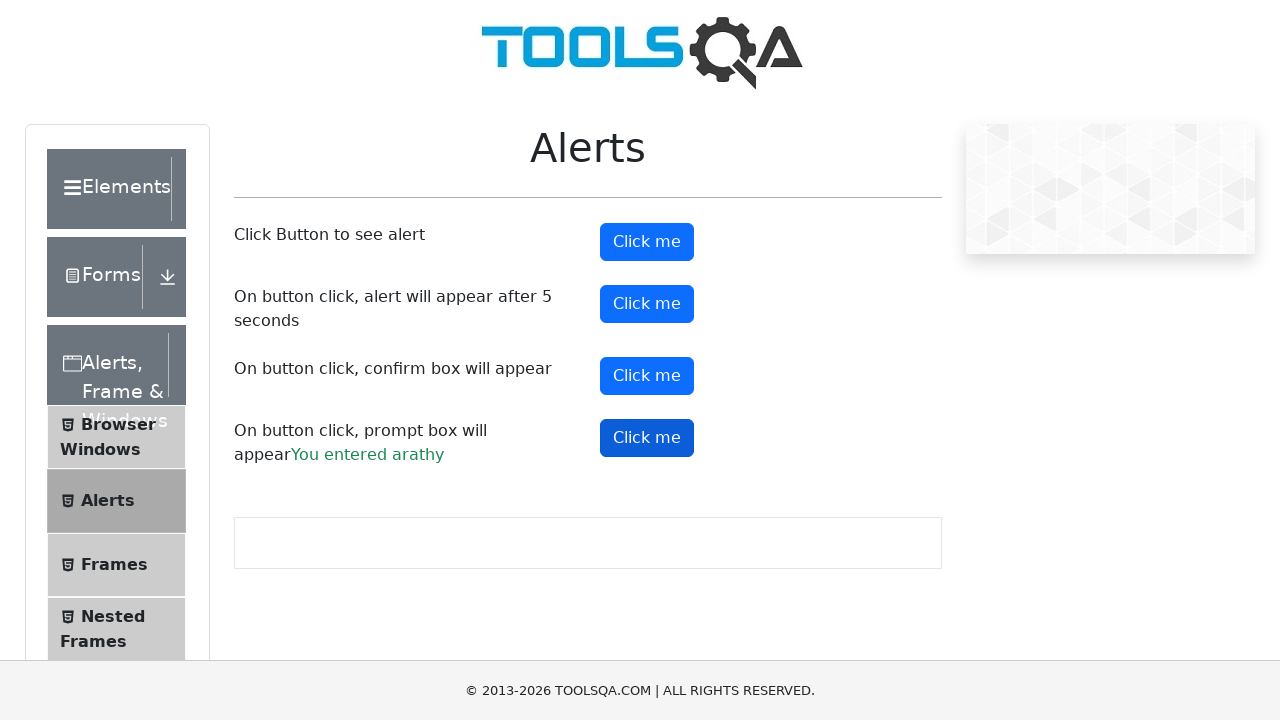